Tests filtering to display all items after applying other filters

Starting URL: https://demo.playwright.dev/todomvc

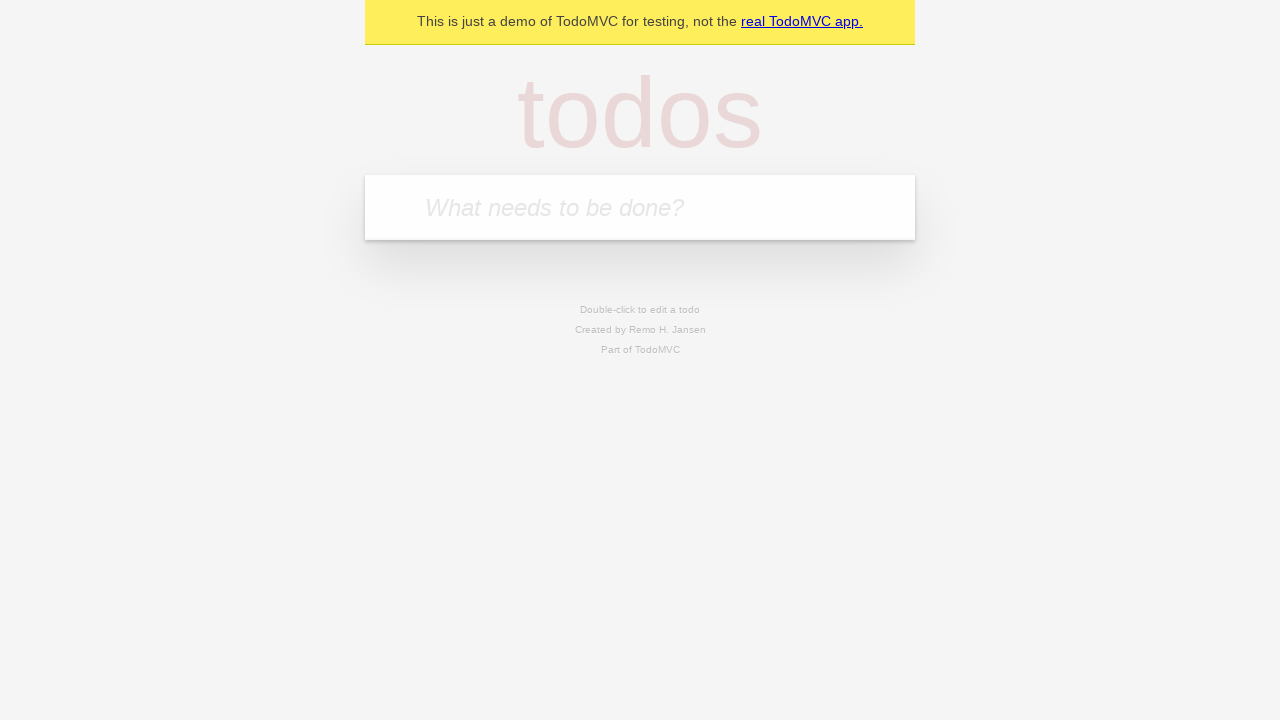

Filled new todo input with 'buy some cheese' on .new-todo
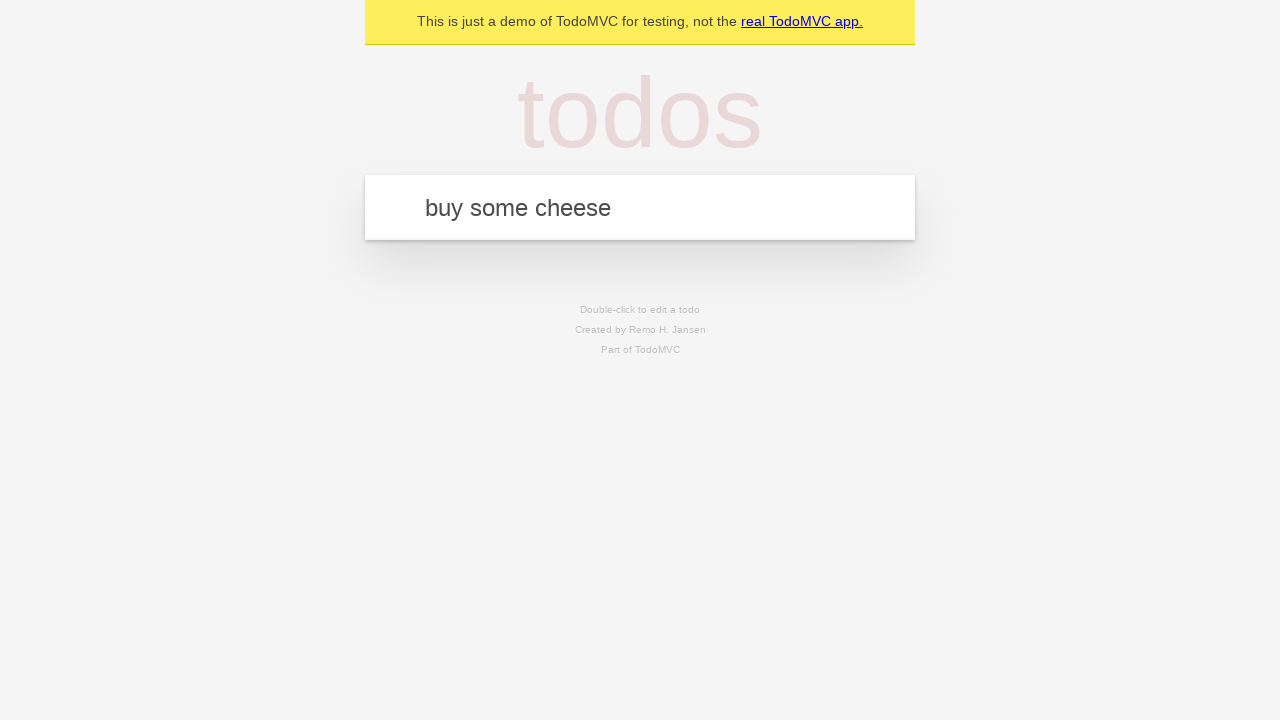

Pressed Enter to create first todo on .new-todo
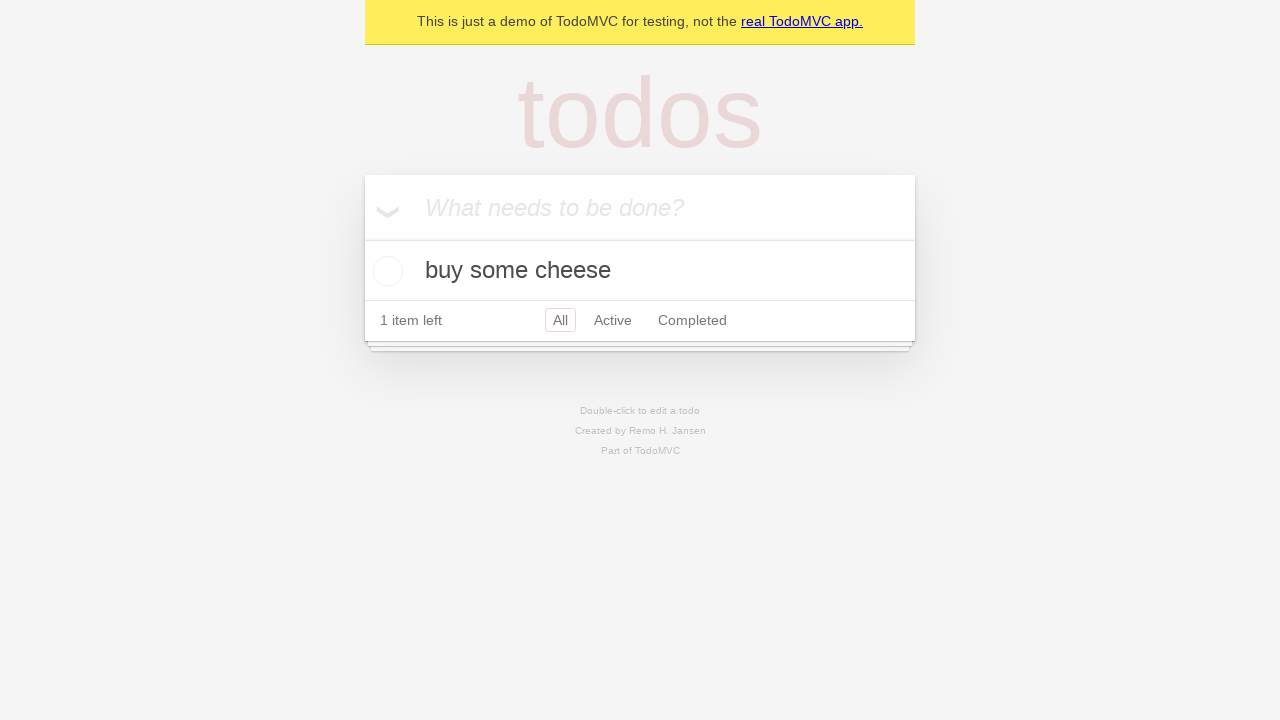

Filled new todo input with 'feed the cat' on .new-todo
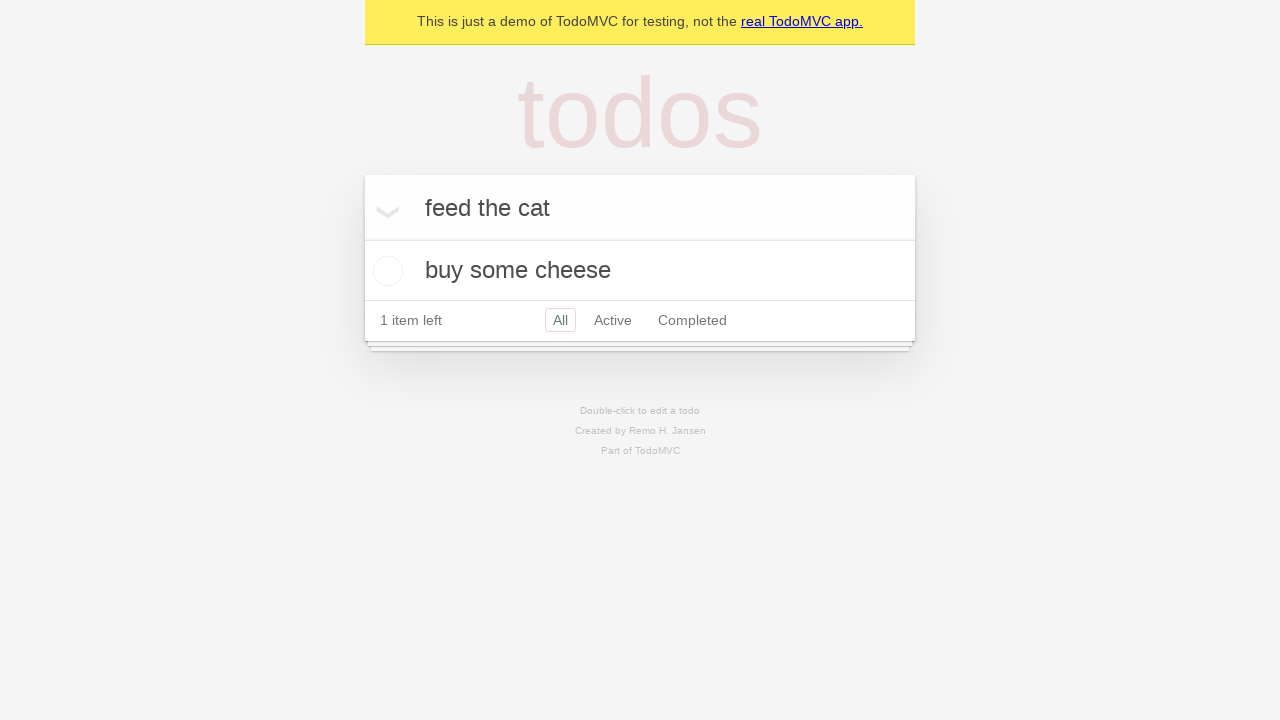

Pressed Enter to create second todo on .new-todo
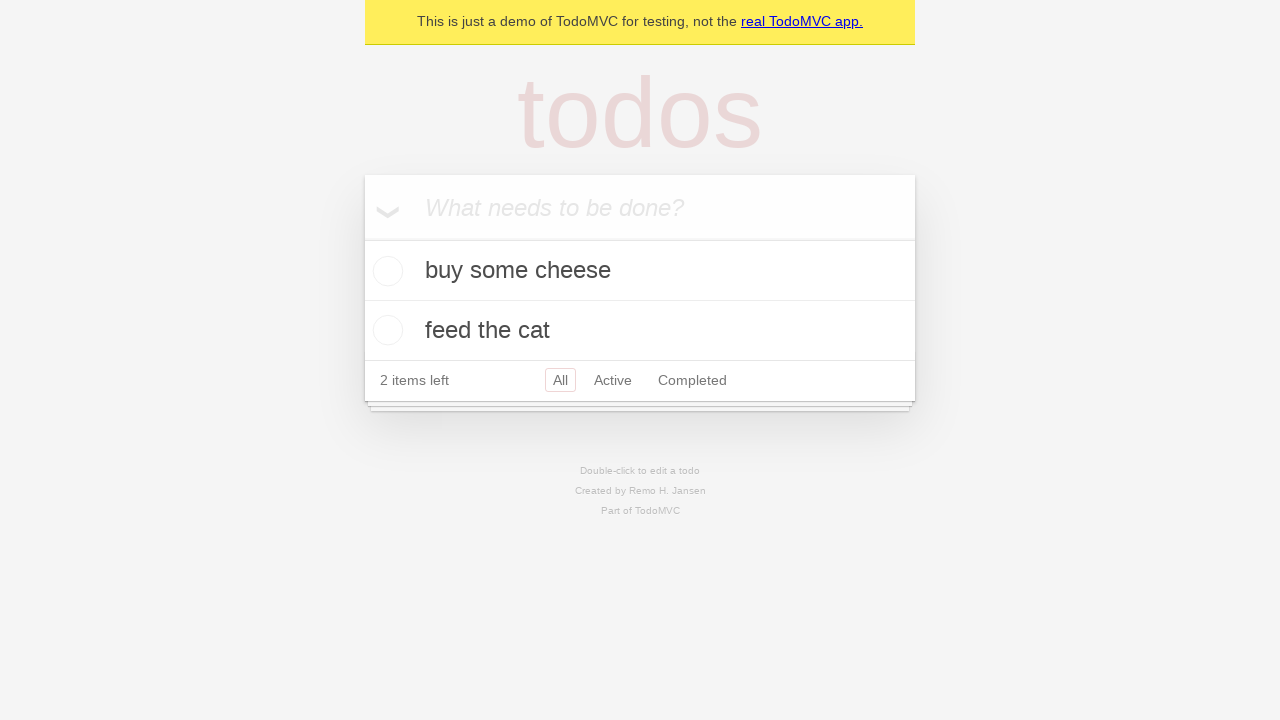

Filled new todo input with 'book a doctors appointment' on .new-todo
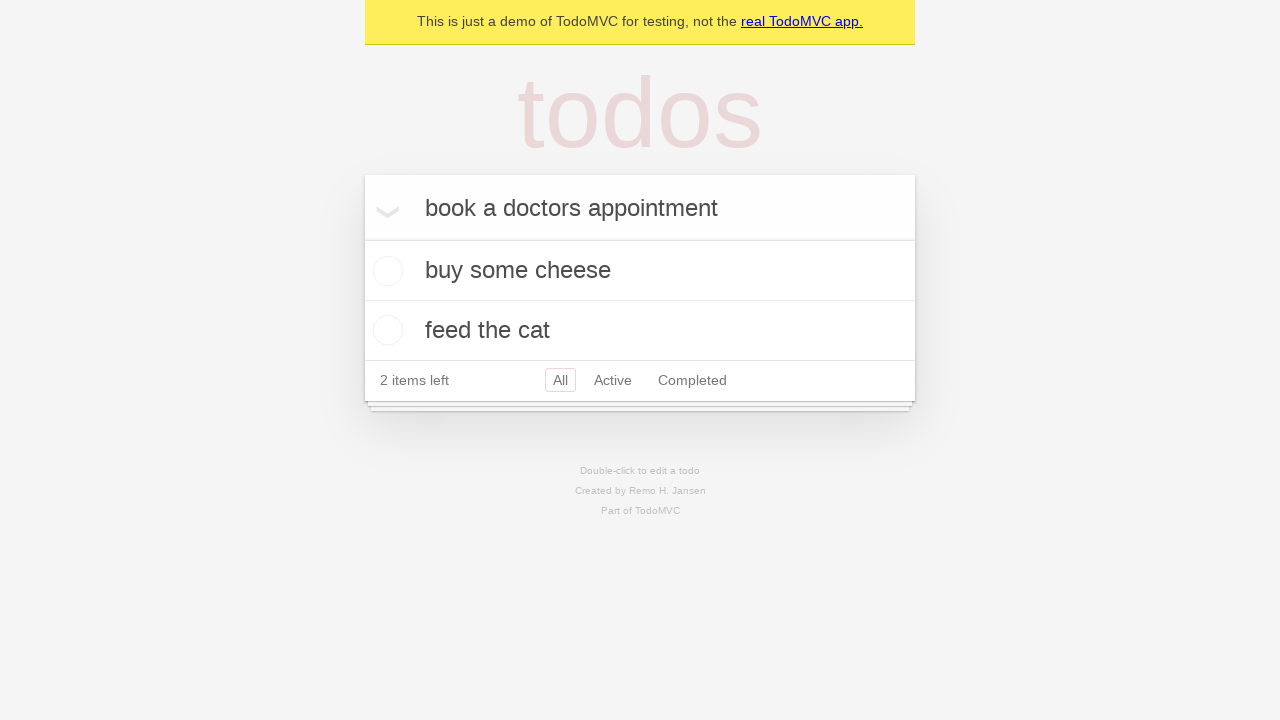

Pressed Enter to create third todo on .new-todo
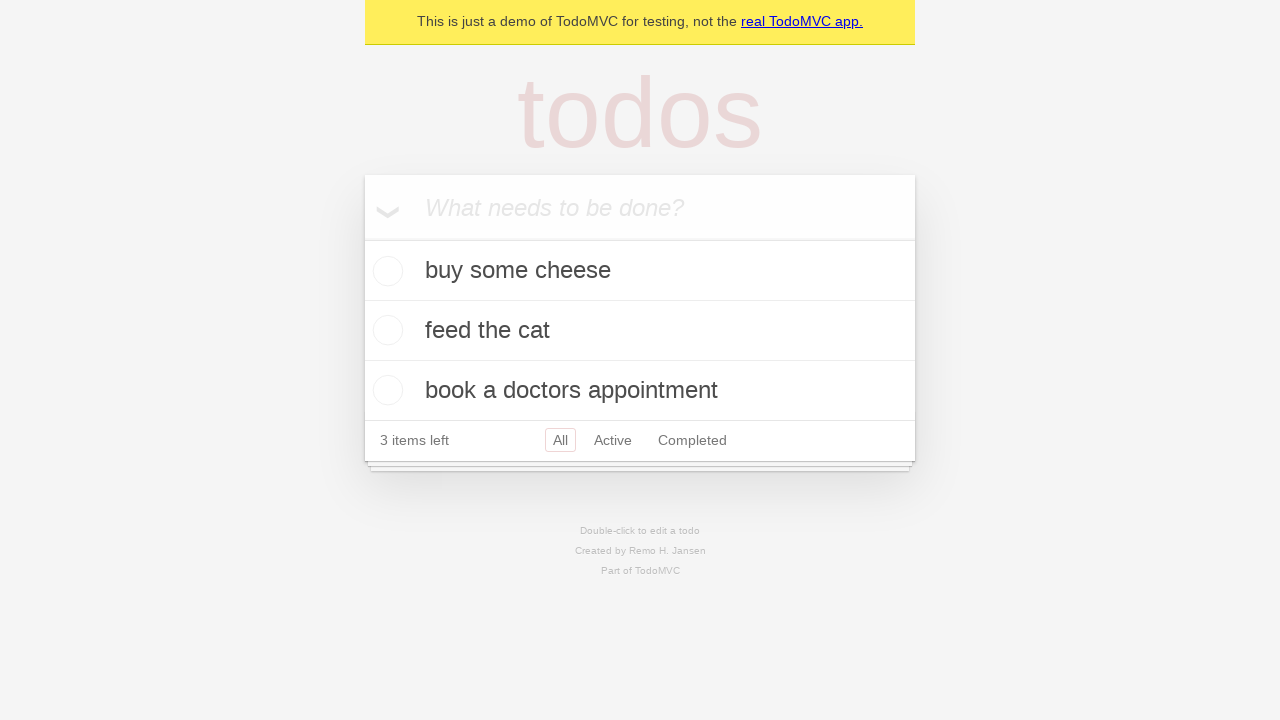

Checked the second todo item at (385, 330) on .todo-list li .toggle >> nth=1
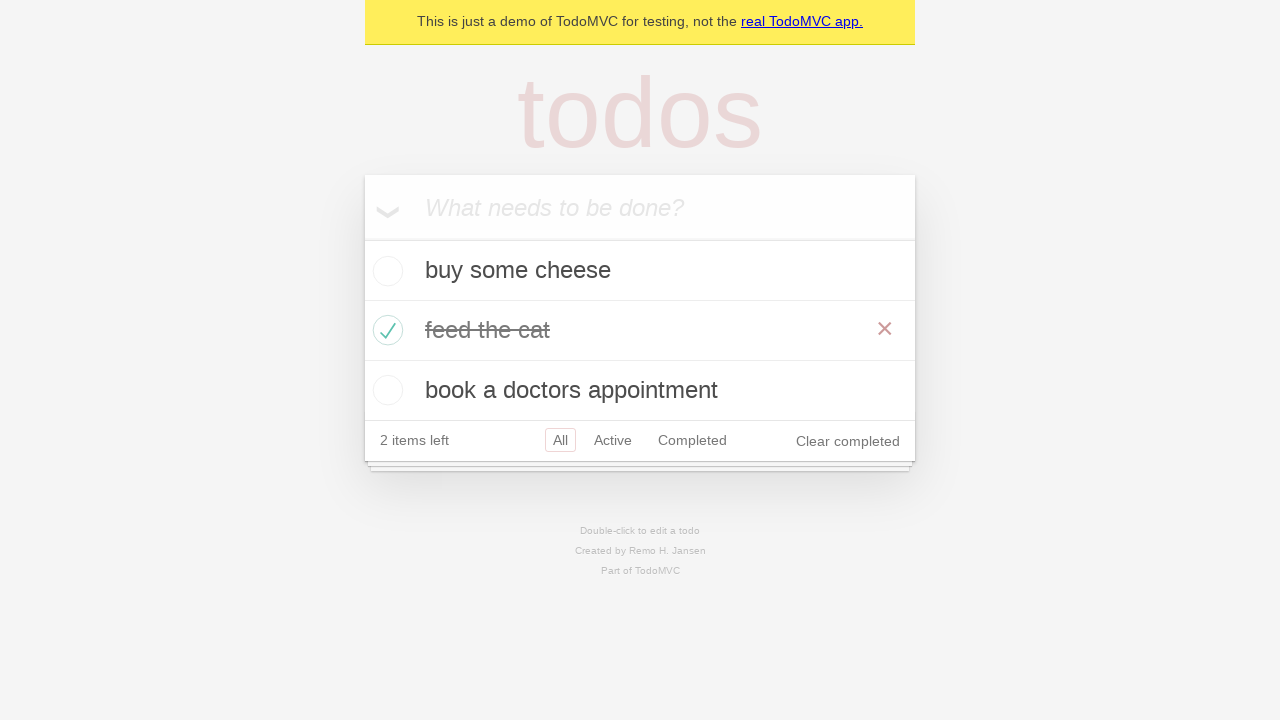

Clicked on 'Active' filter to display only active items at (613, 440) on .filters >> text=Active
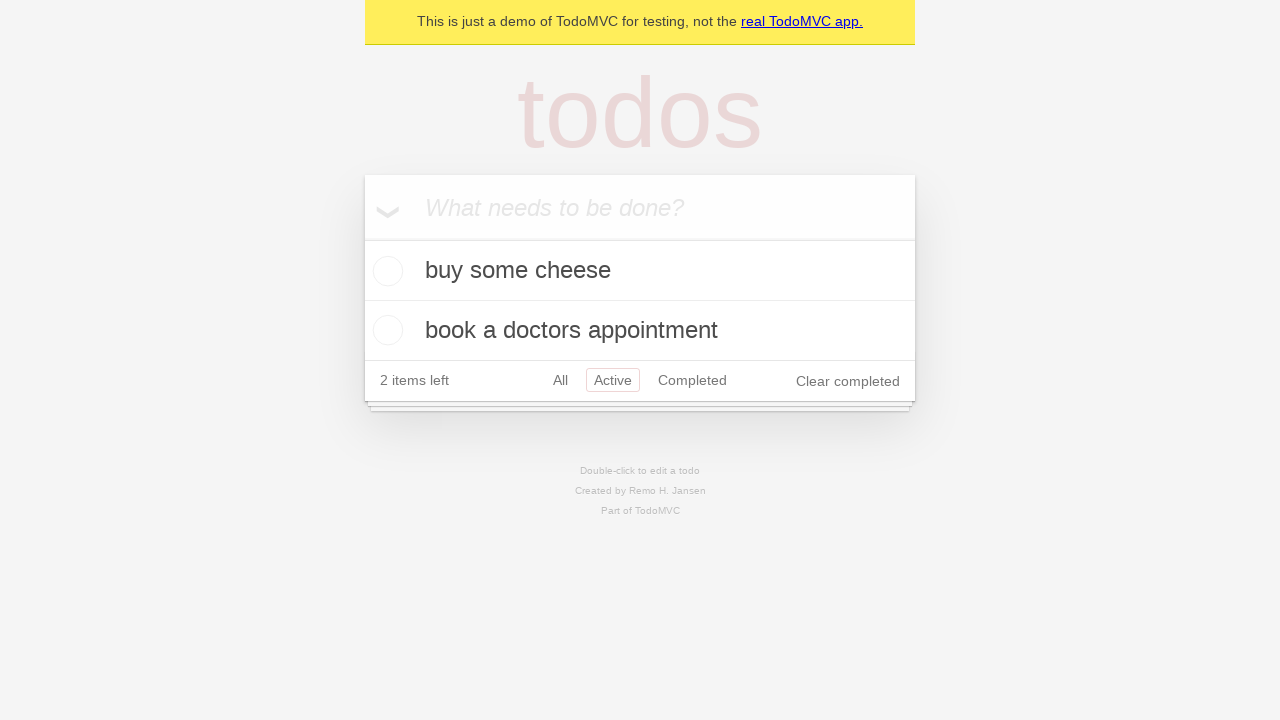

Clicked on 'Completed' filter to display only completed items at (692, 380) on .filters >> text=Completed
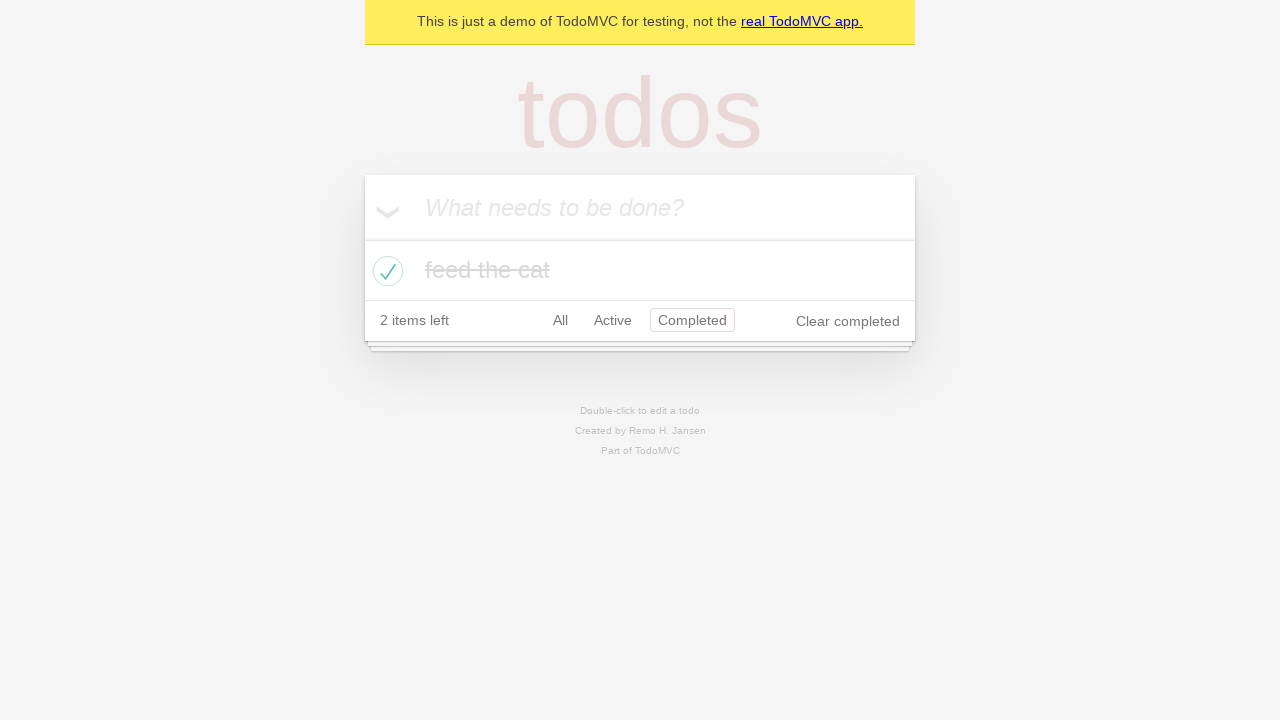

Clicked on 'All' filter to display all items at (560, 320) on .filters >> text=All
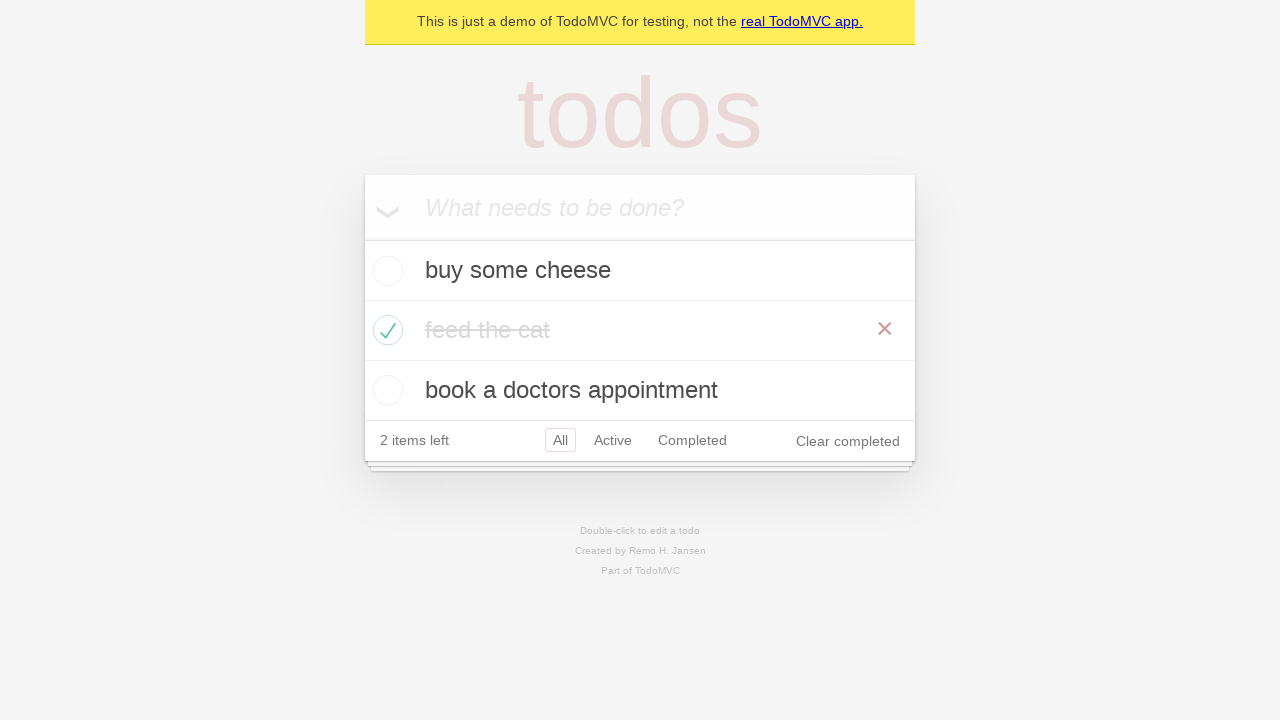

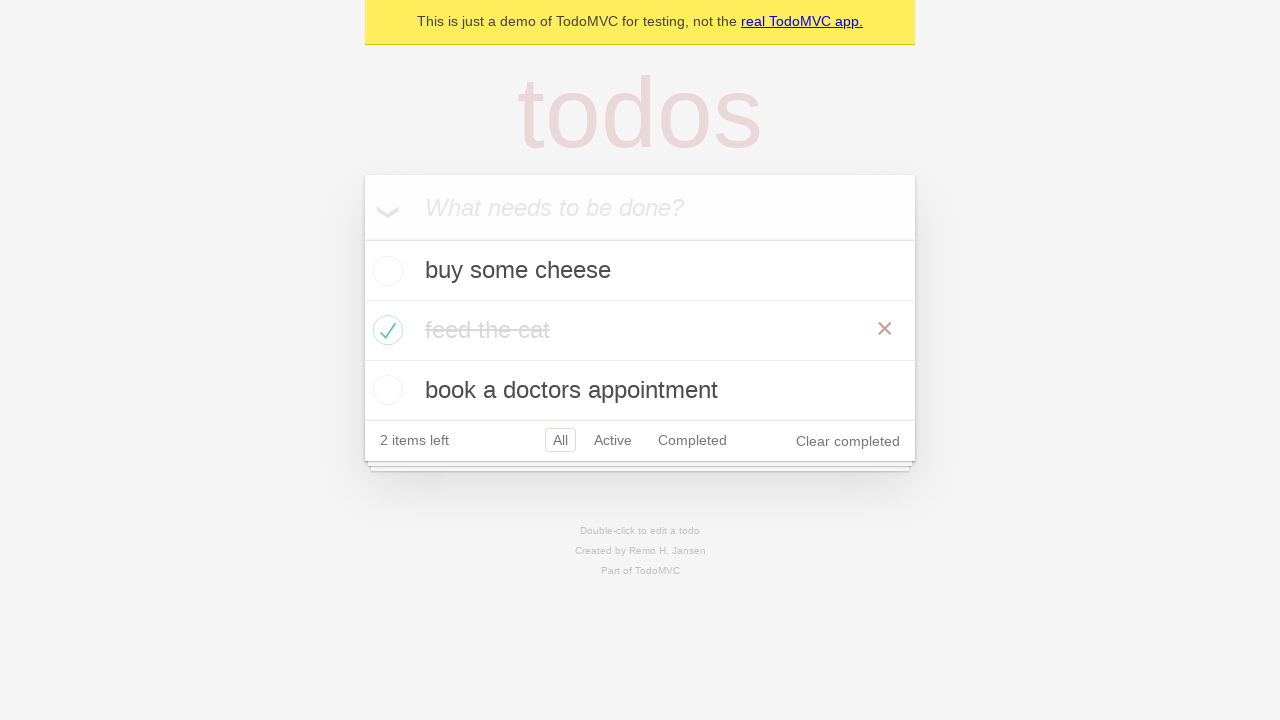